Tests drag and drop functionality on the jQuery UI droppable demo page by dragging a source element onto a target drop zone within an iframe.

Starting URL: https://jqueryui.com/droppable/

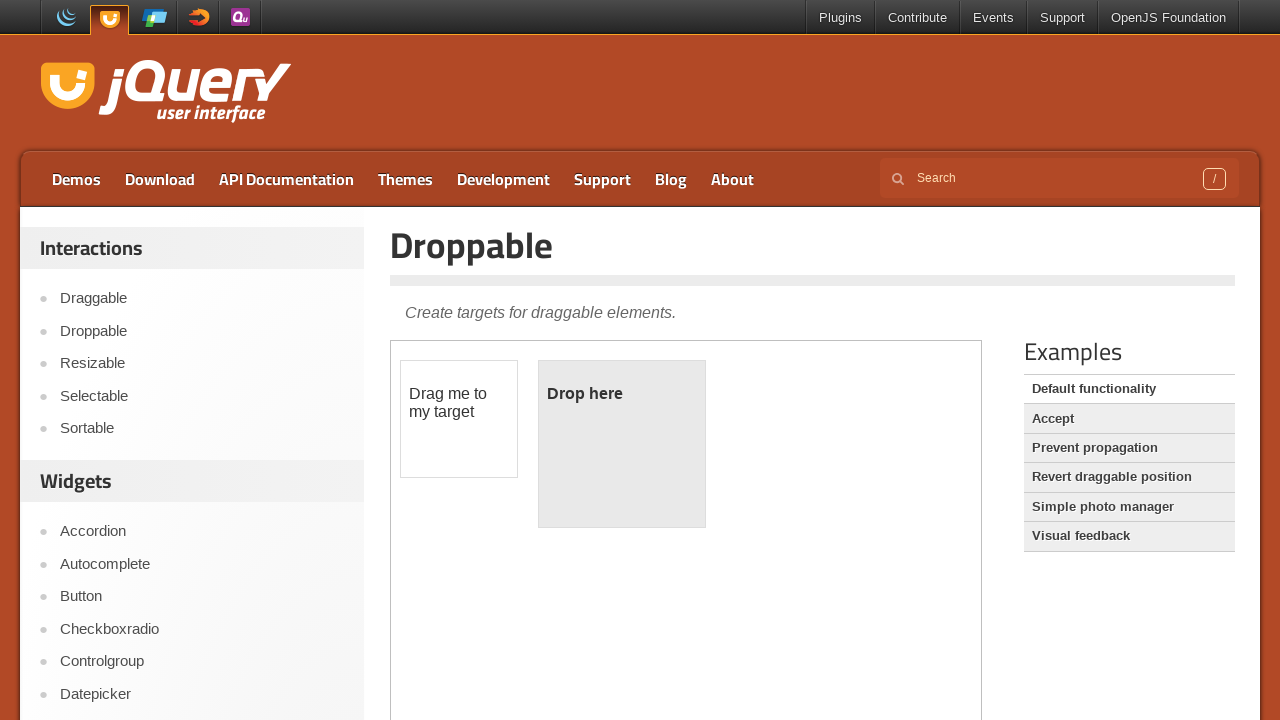

Located the demo iframe on the jQuery UI droppable page
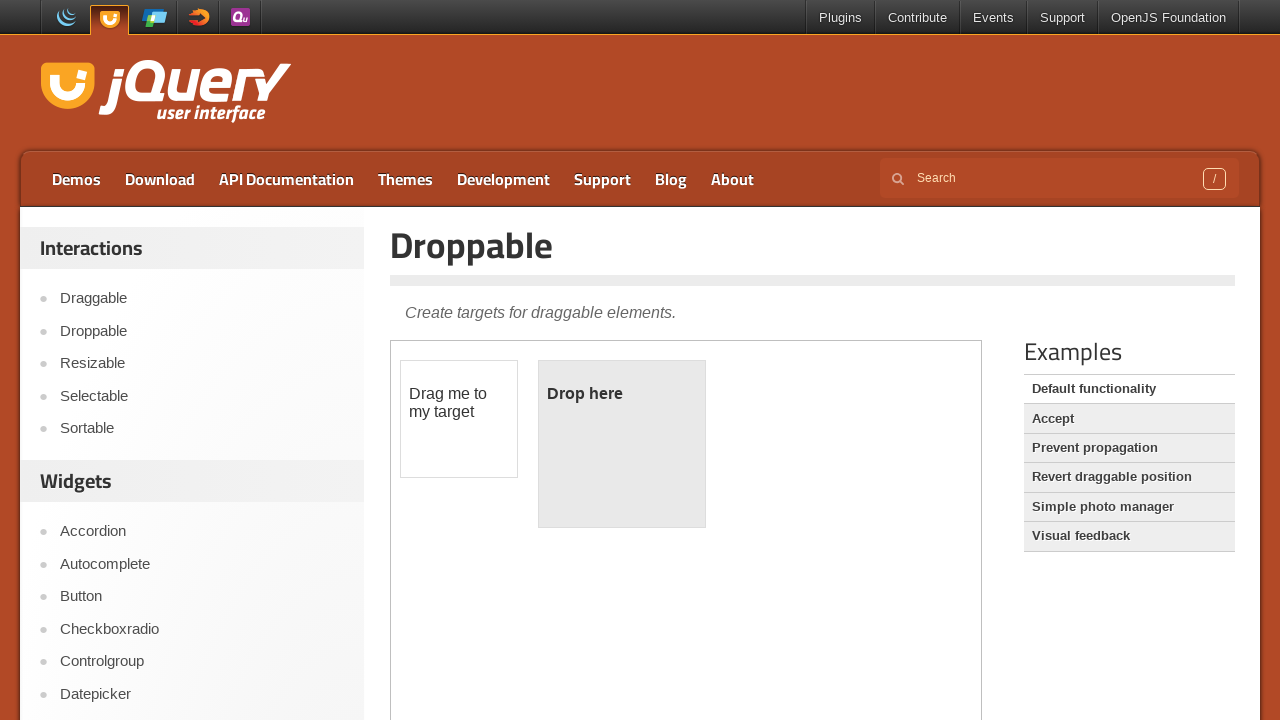

Located the draggable source element (#draggable) within the iframe
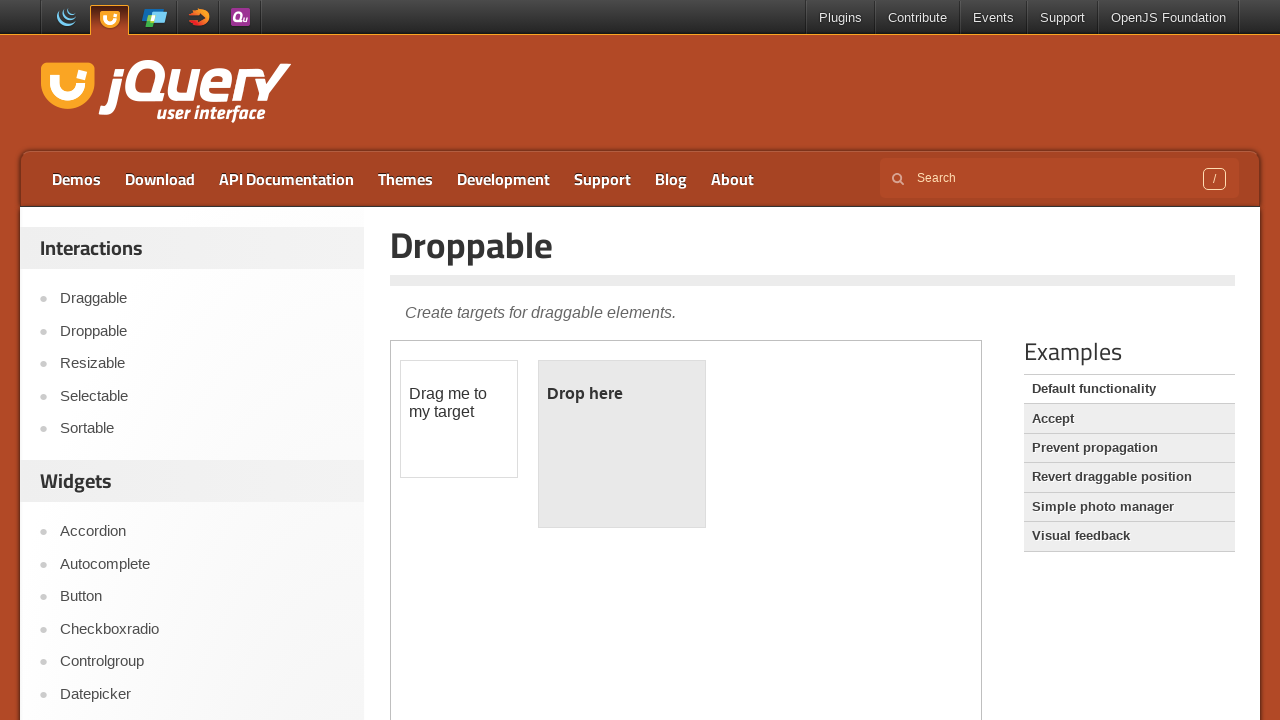

Located the droppable target element (#droppable) within the iframe
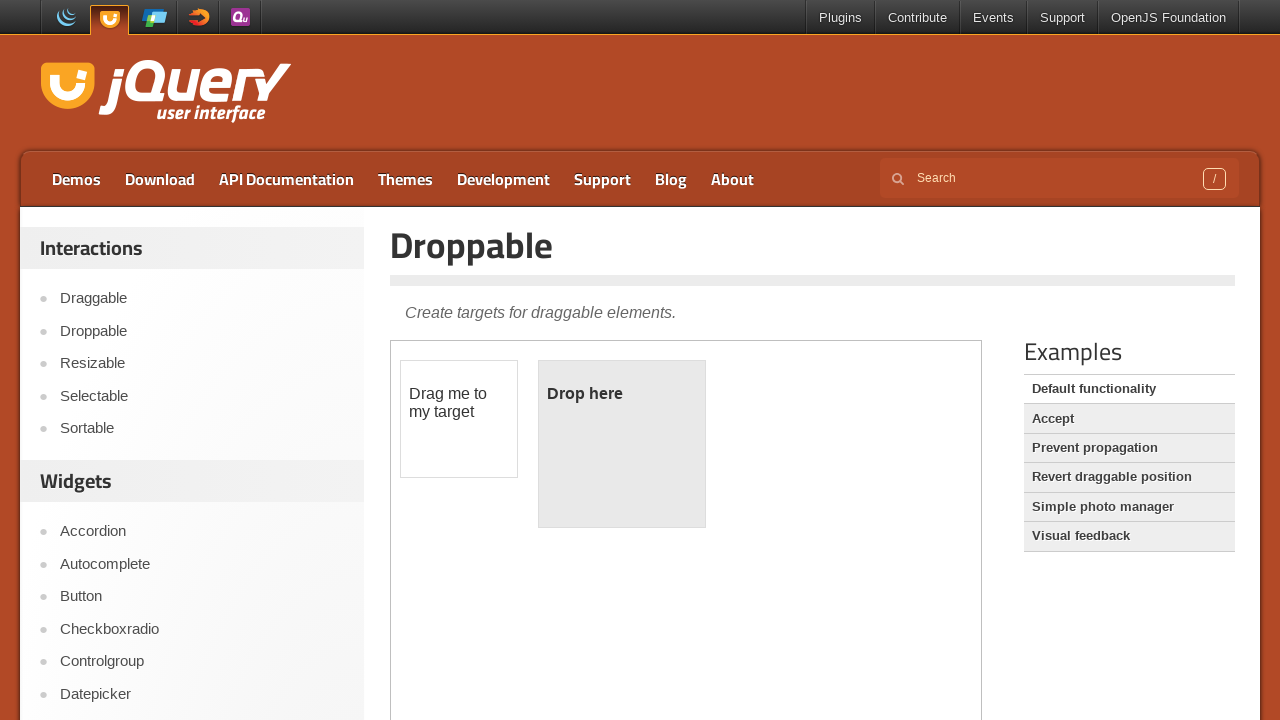

Dragged the source element onto the target drop zone at (622, 444)
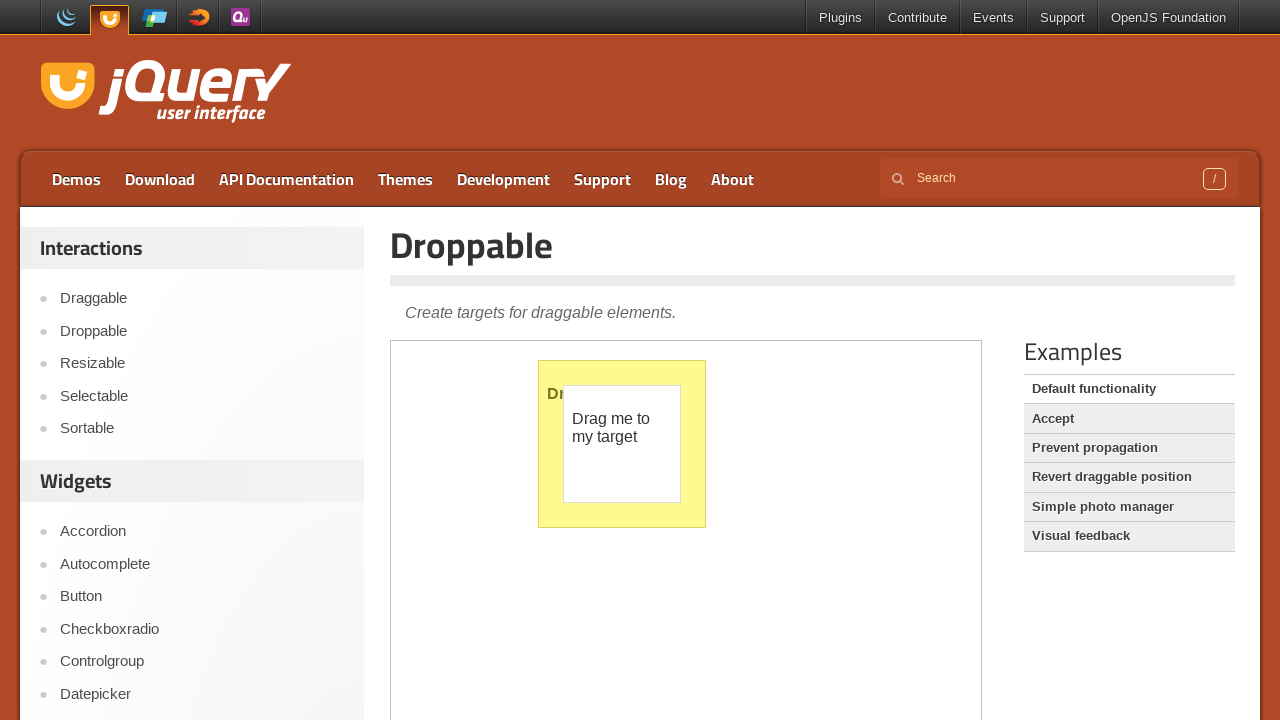

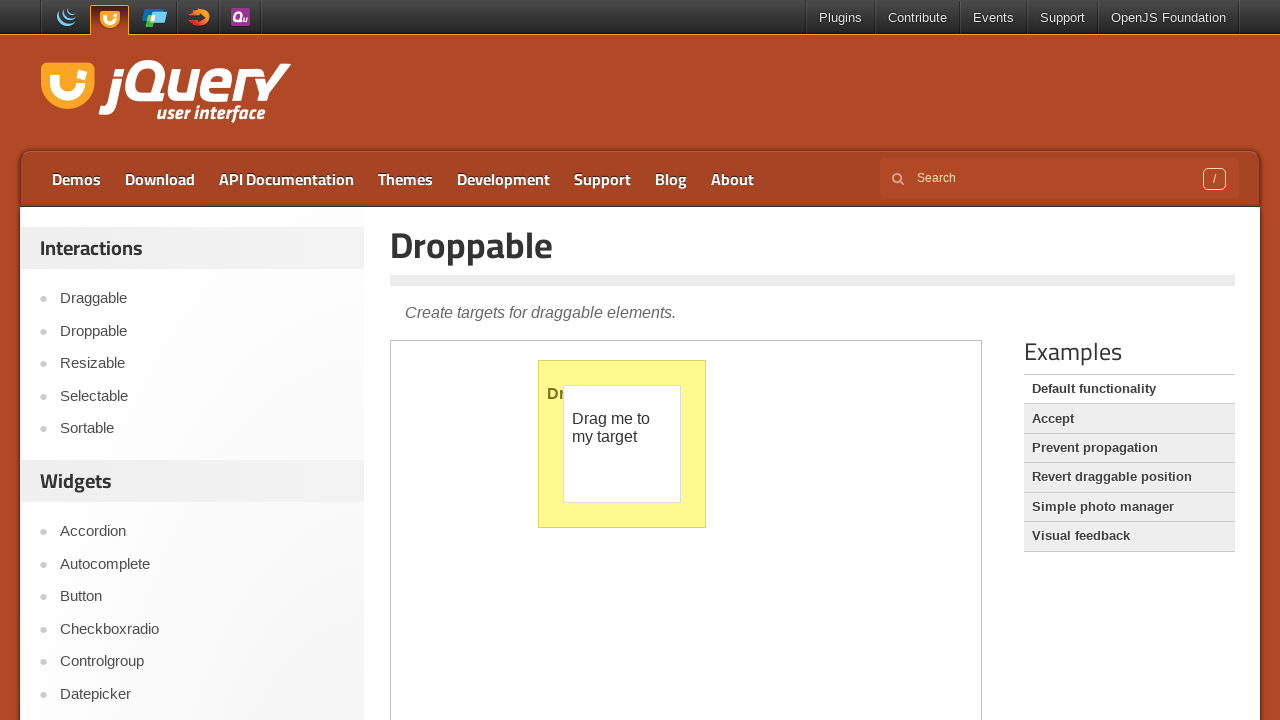